Tests the purchase flow on BlazeDemo by filling out the purchase form with customer and payment details, then verifying the confirmation message

Starting URL: https://blazedemo.com/purchase.php

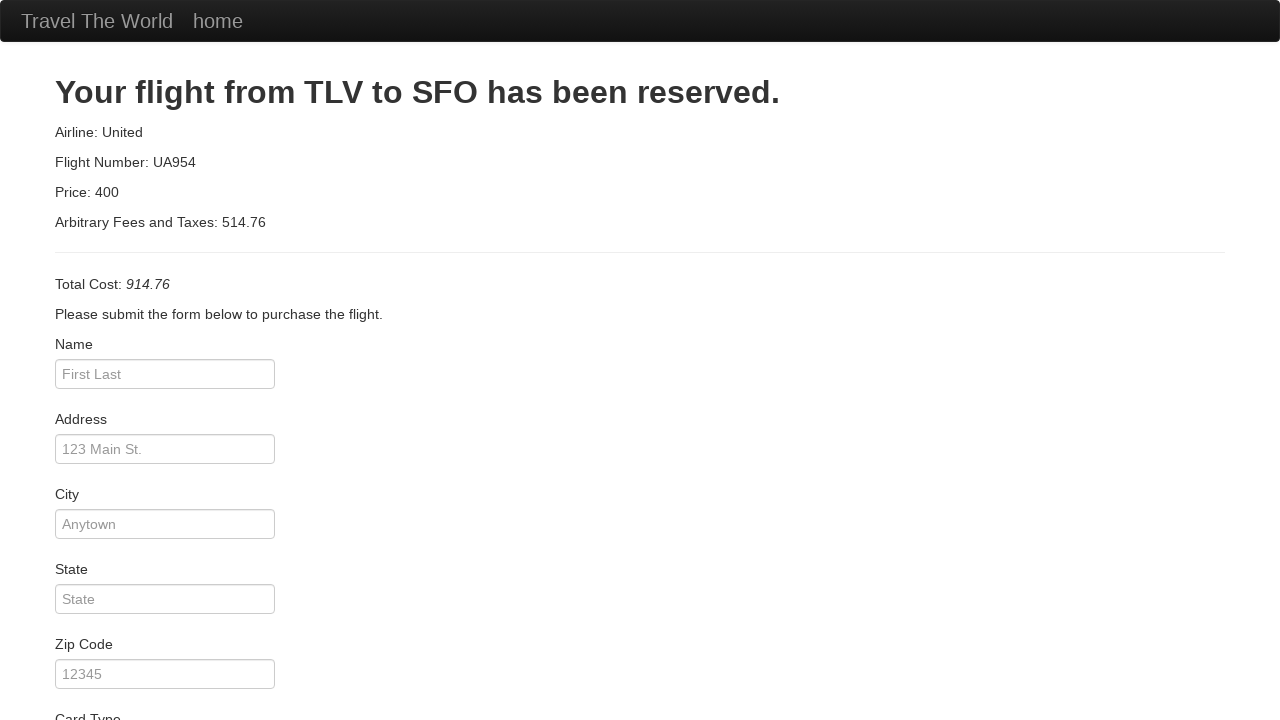

Filled customer name field with 'john' on input[name='inputName']
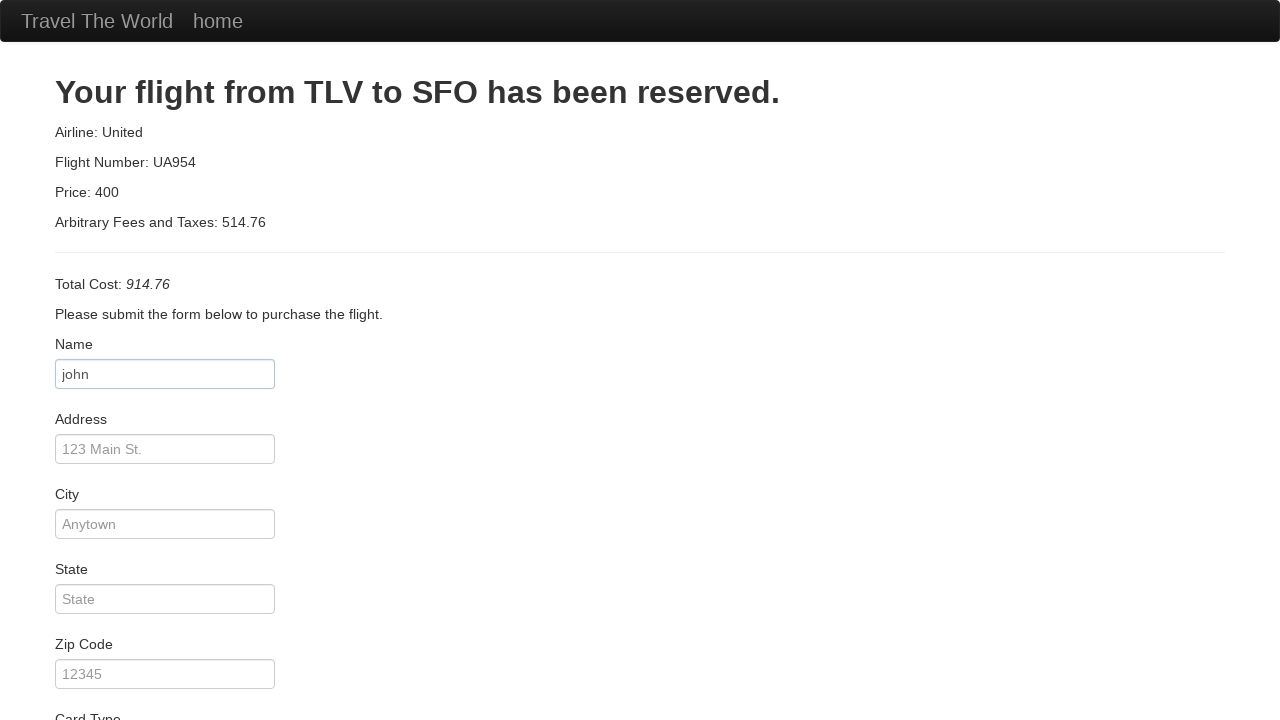

Filled address field with '4721 s Leisure' on input[name='address']
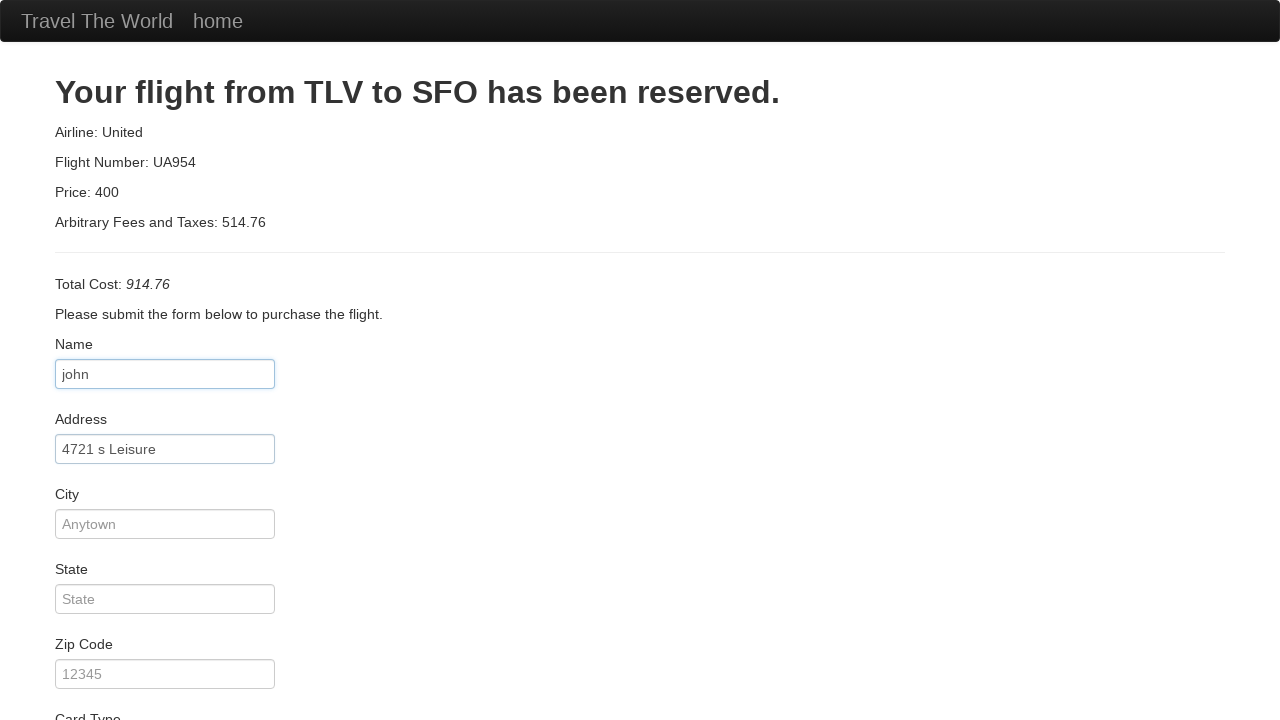

Filled city field with 'Gilbert' on input[name='city']
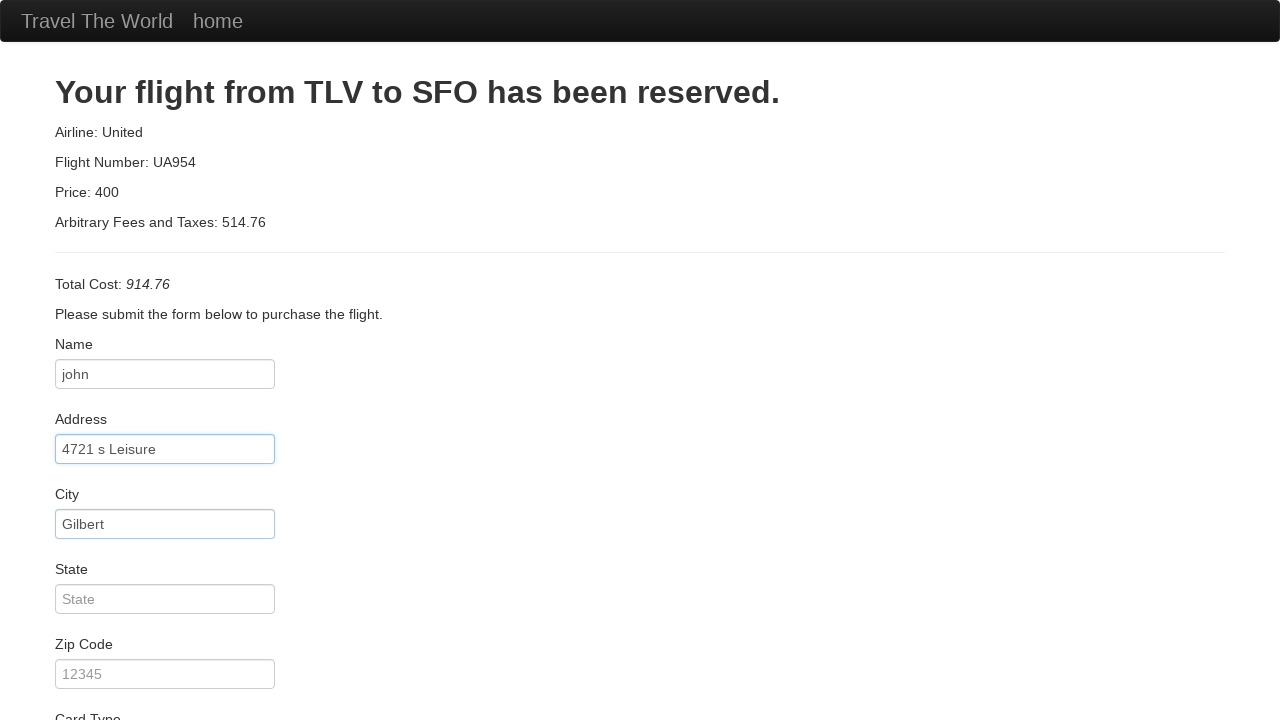

Filled state field with 'az' on input[name='state']
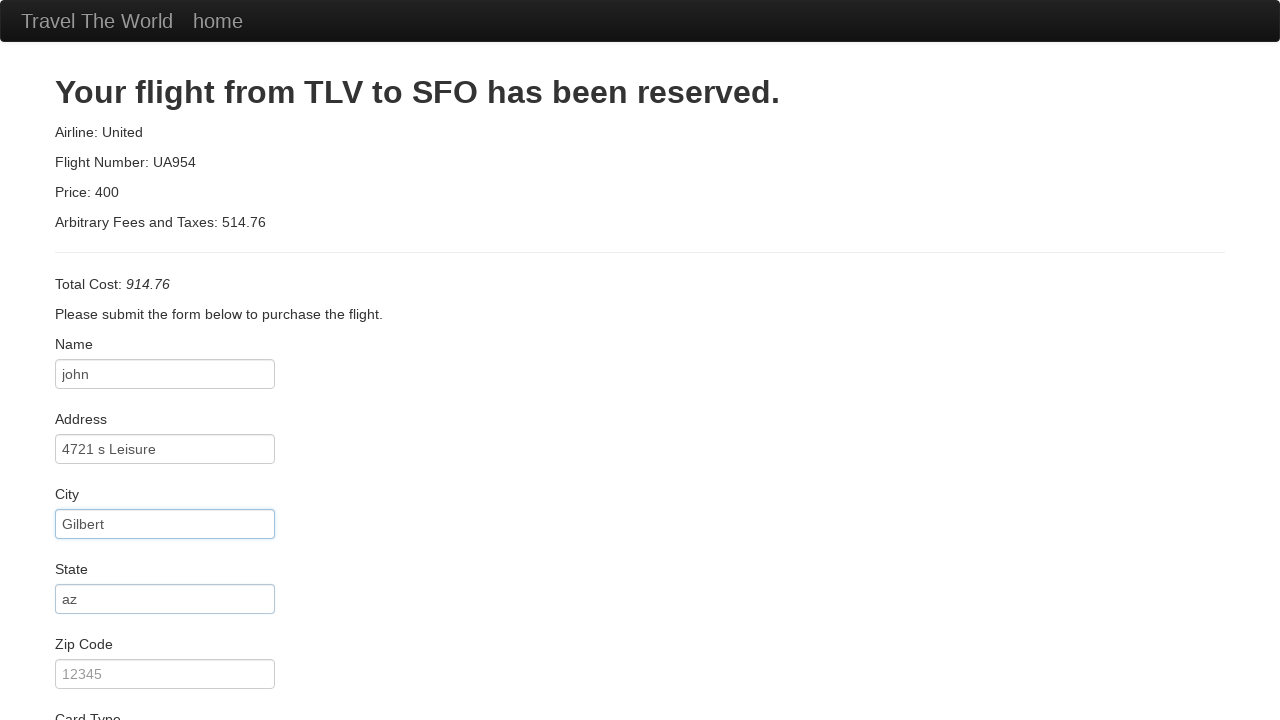

Filled zip code field with '57103' on input[name='zipCode']
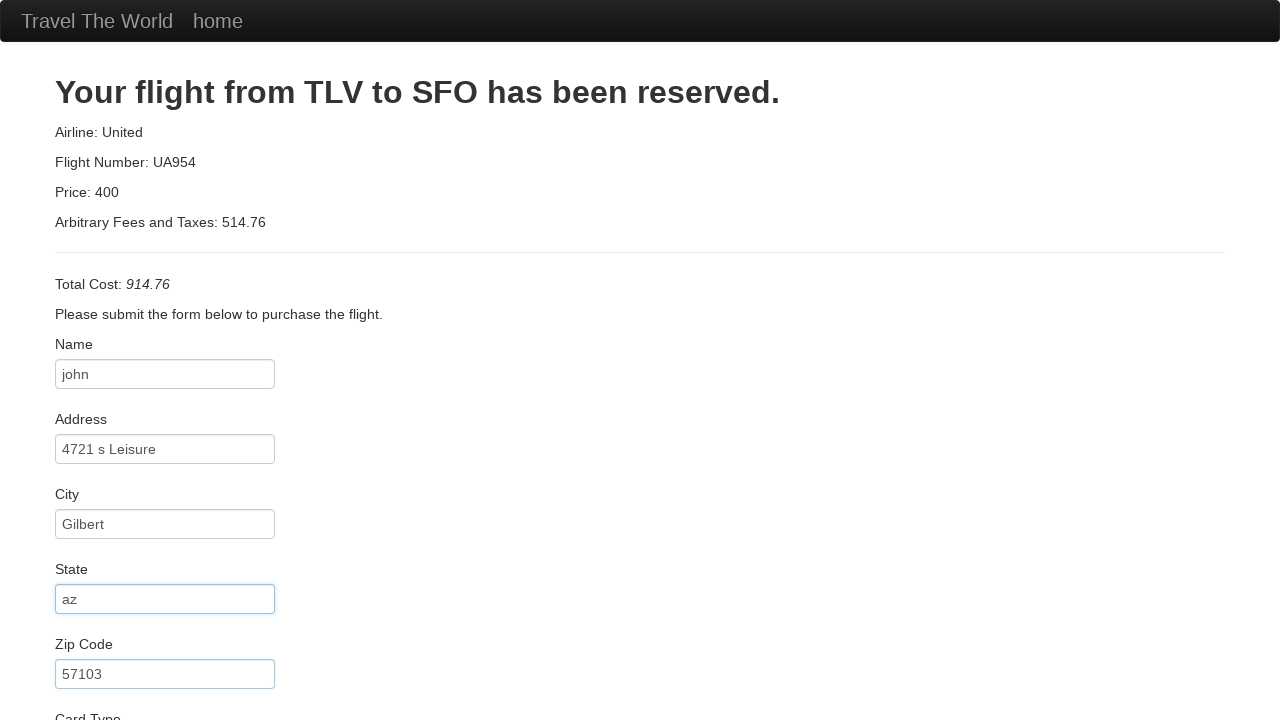

Selected 'visa' as card type on select[name='cardType']
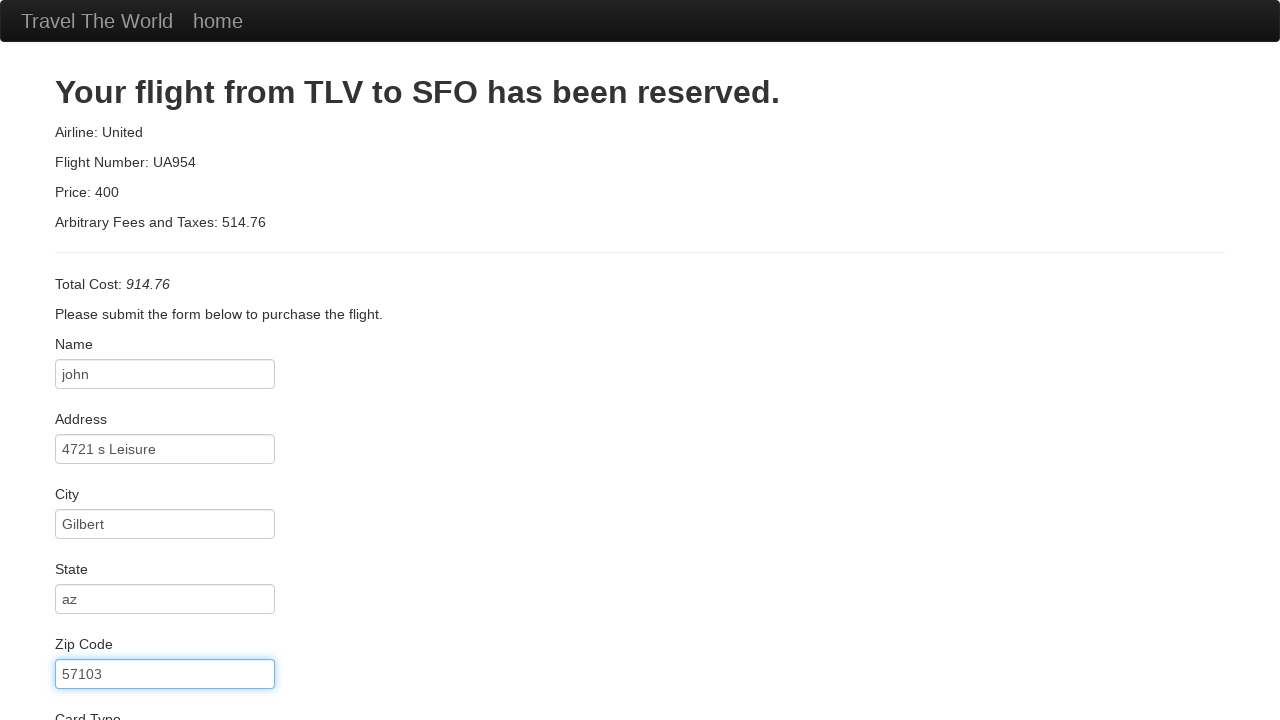

Filled credit card number field on input[name='creditCardNumber']
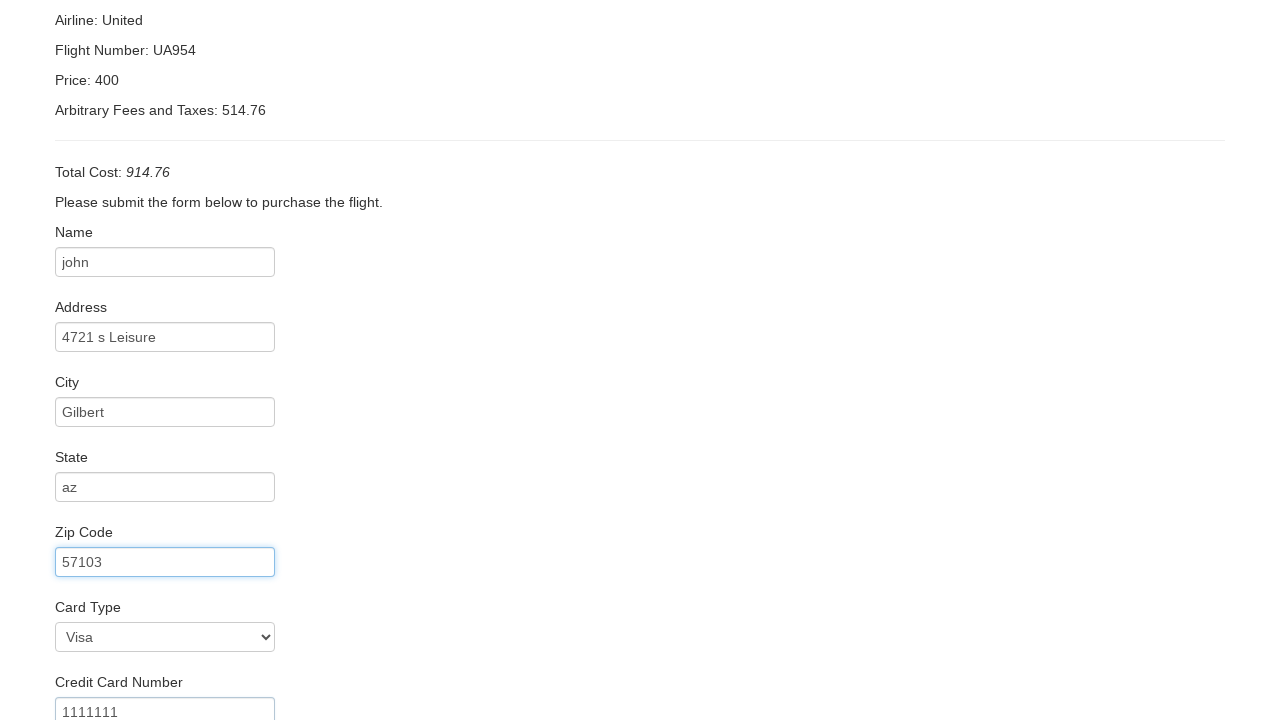

Filled credit card month field with '11' on input[name='creditCardMonth']
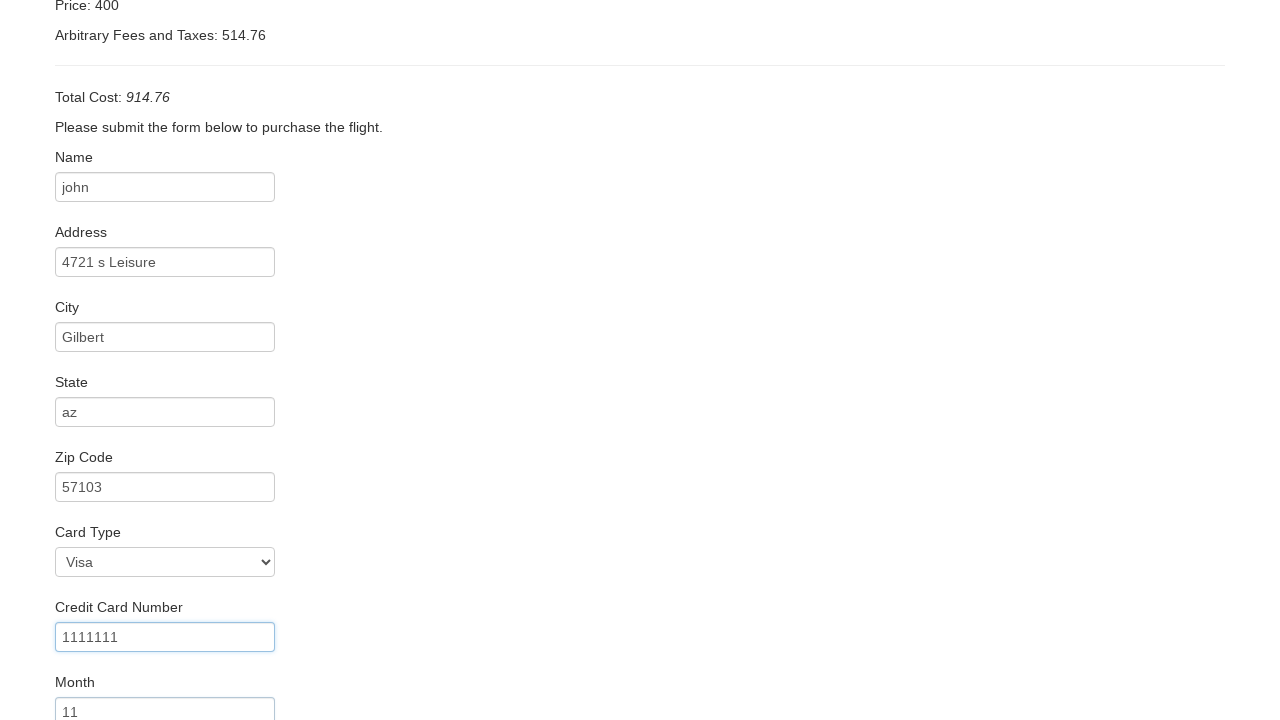

Filled credit card year field with '2000' on input[name='creditCardYear']
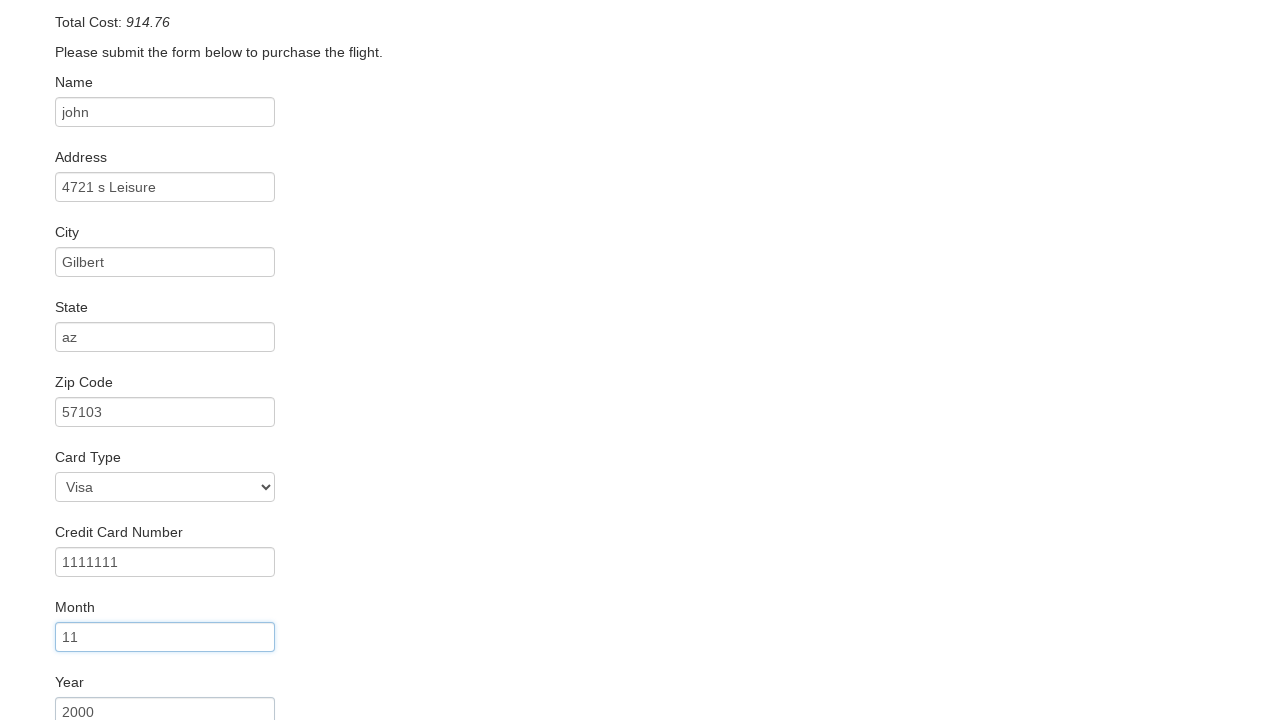

Filled name on card field with 'john' on input[name='nameOnCard']
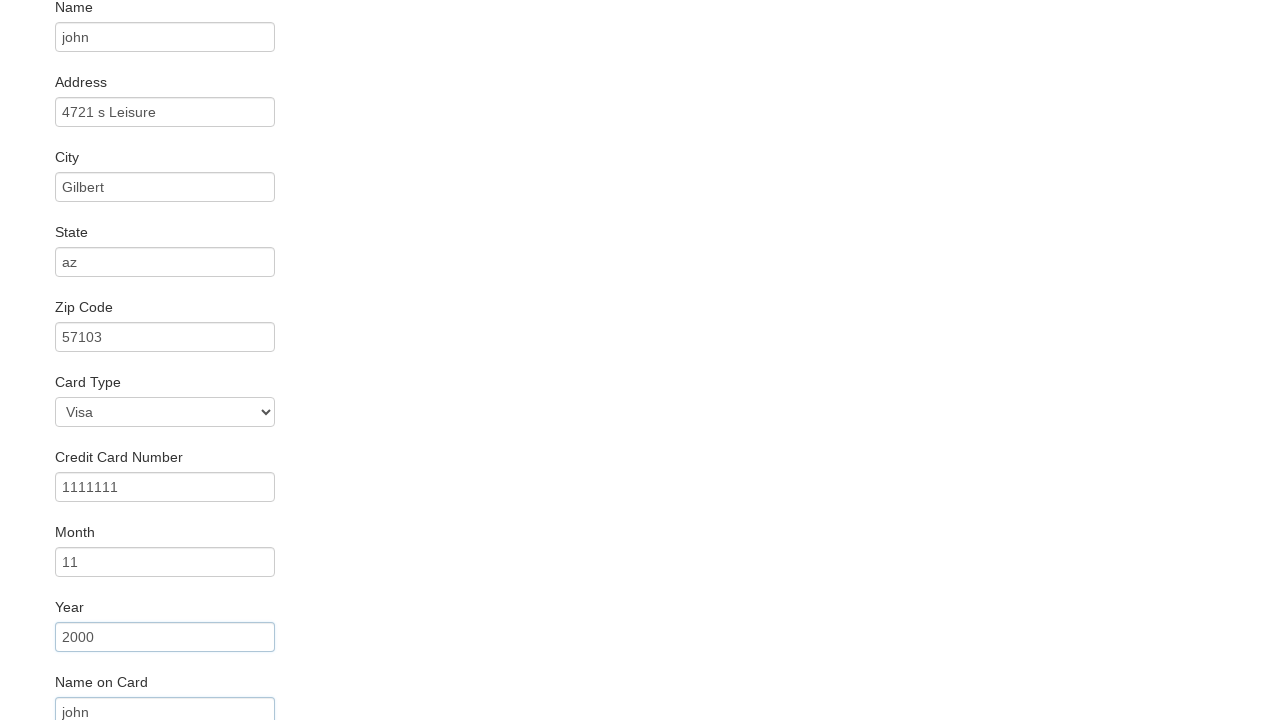

Checked 'remember me' checkbox at (62, 656) on input[name='rememberMe']
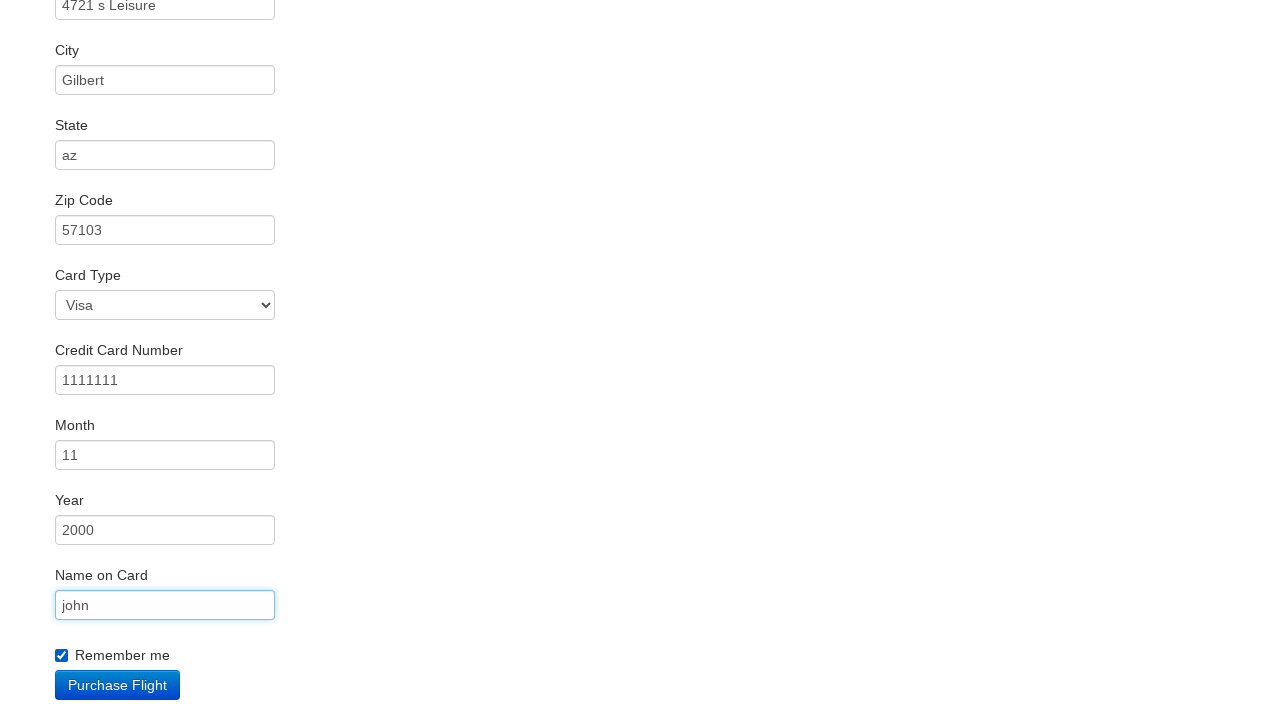

Clicked submit button to complete purchase at (118, 685) on input[type='submit']
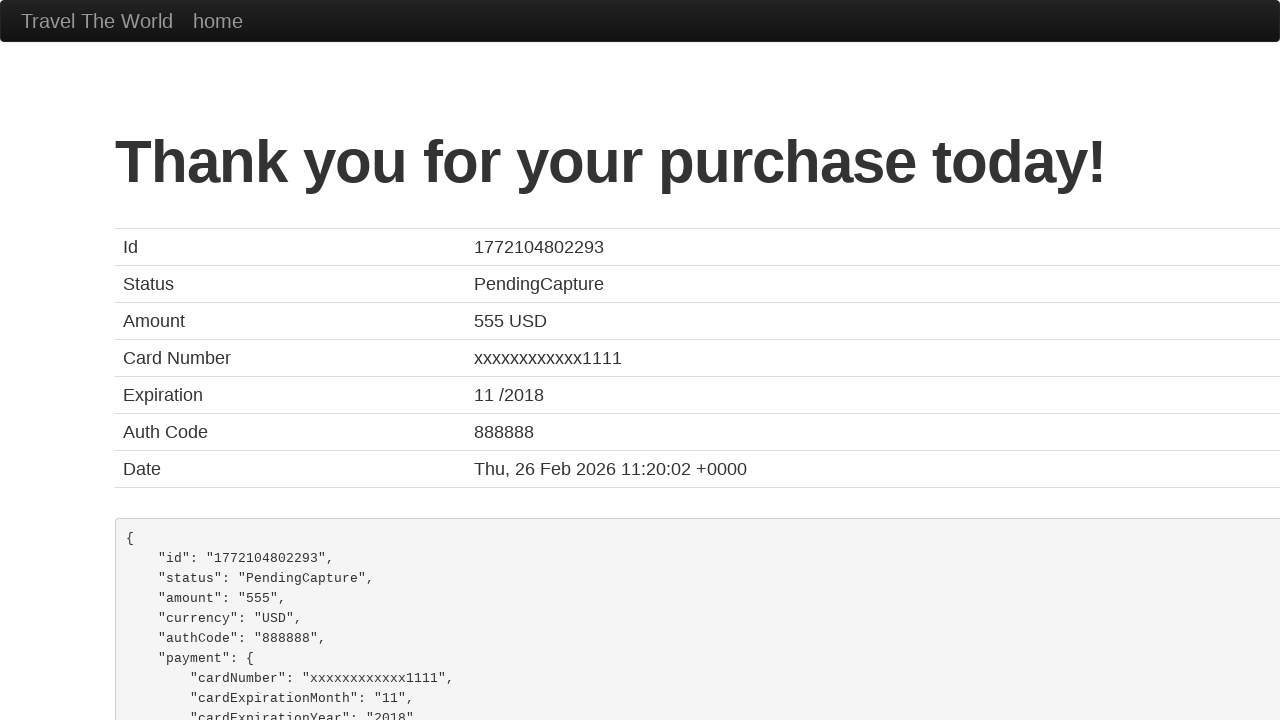

Verified confirmation message 'Thank you for your purchase today!' appeared
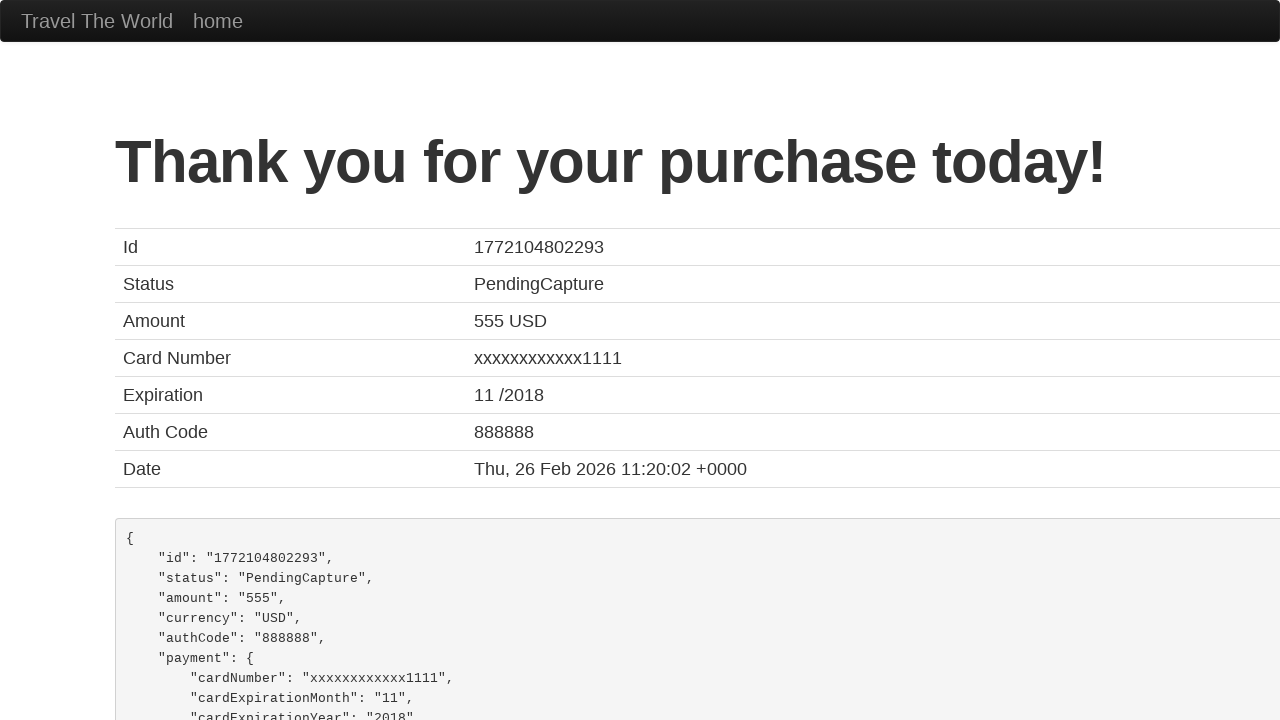

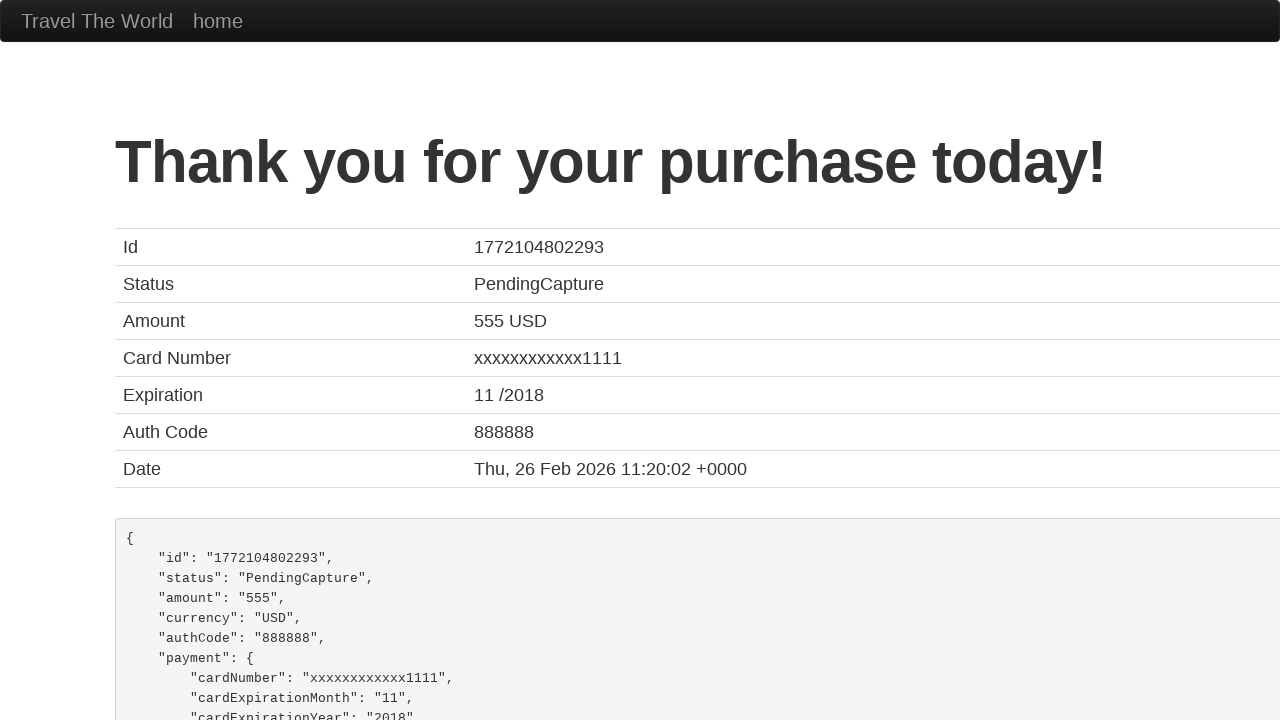